Tests the sale slider functionality by clicking next arrow to view different products

Starting URL: http://intershop5.skillbox.ru/

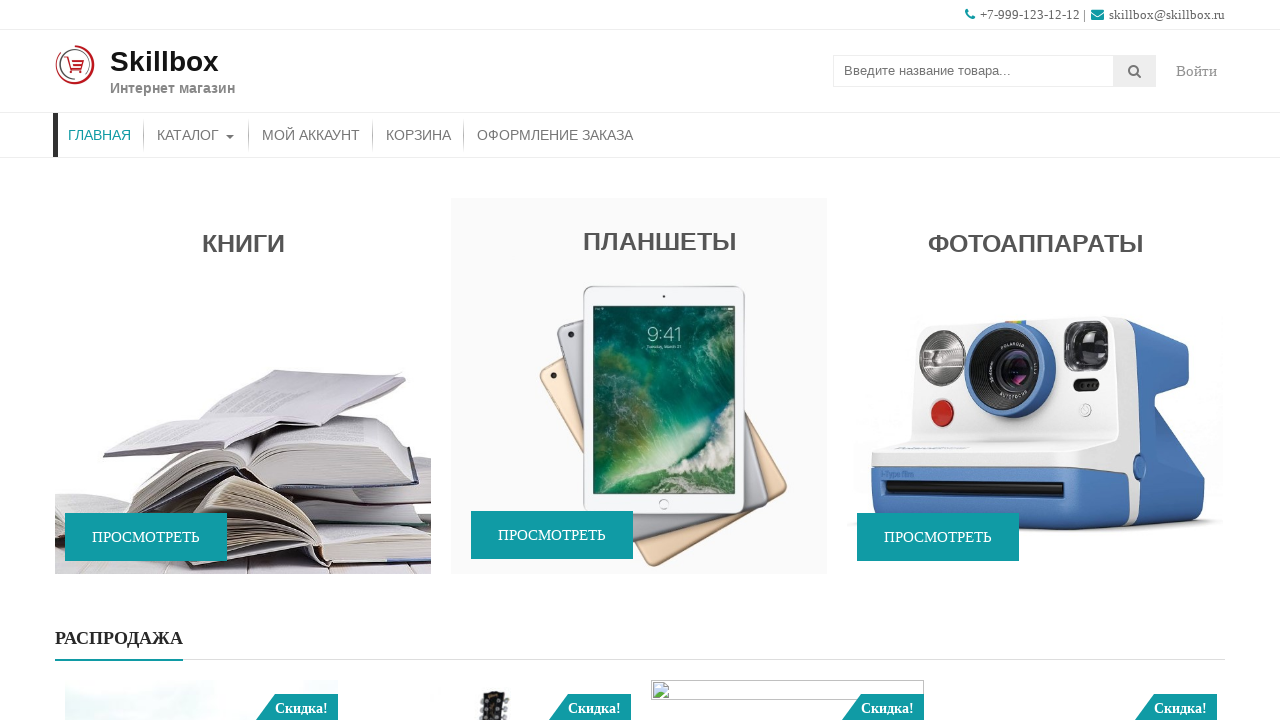

Hovered over sale slider to scroll it into view at (640, 541) on (//*[@data-wow-delay='2s'])[2]
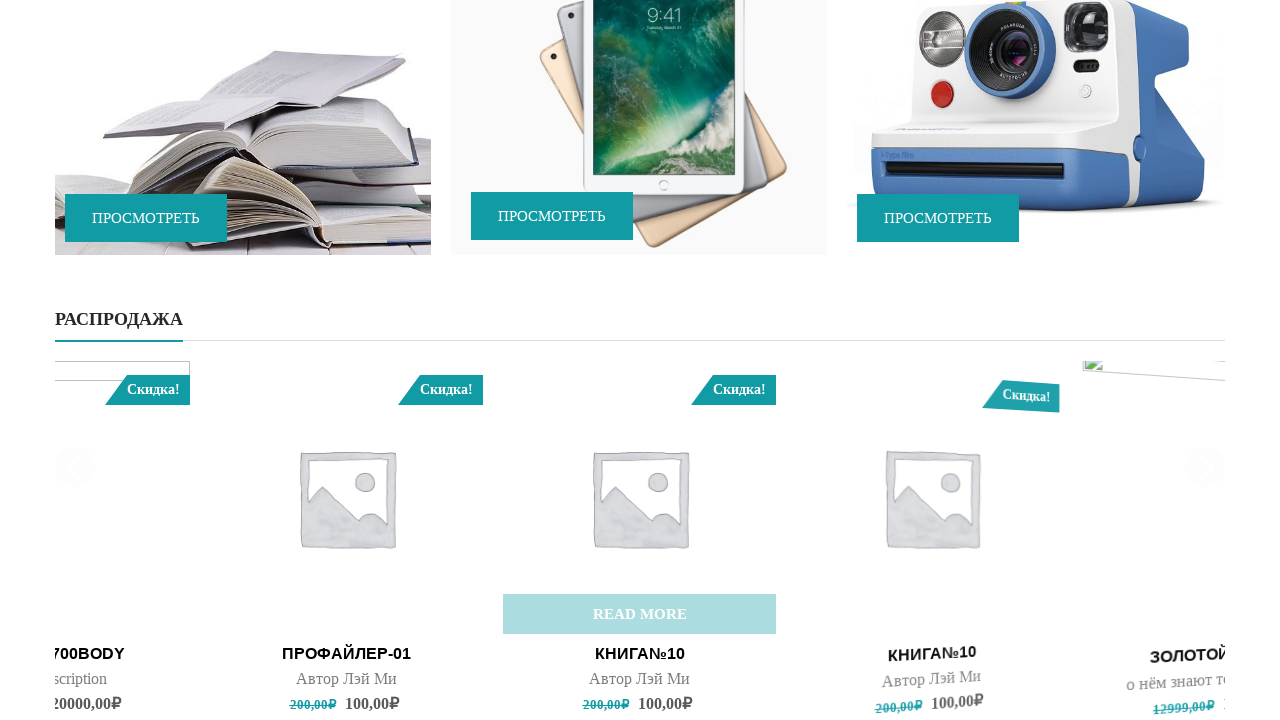

Sale slider product became visible
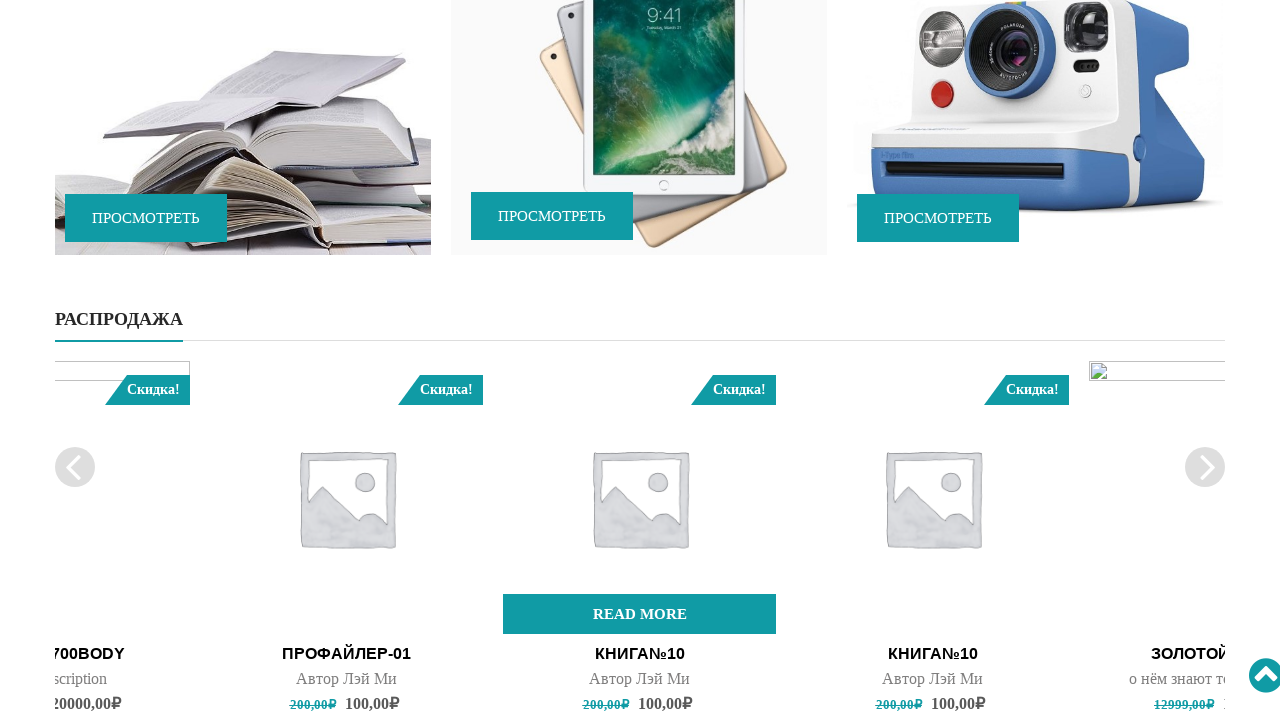

Hovered over sale slider product to reveal controls at (640, 541) on (//*[@data-wow-delay='2s'])[2]
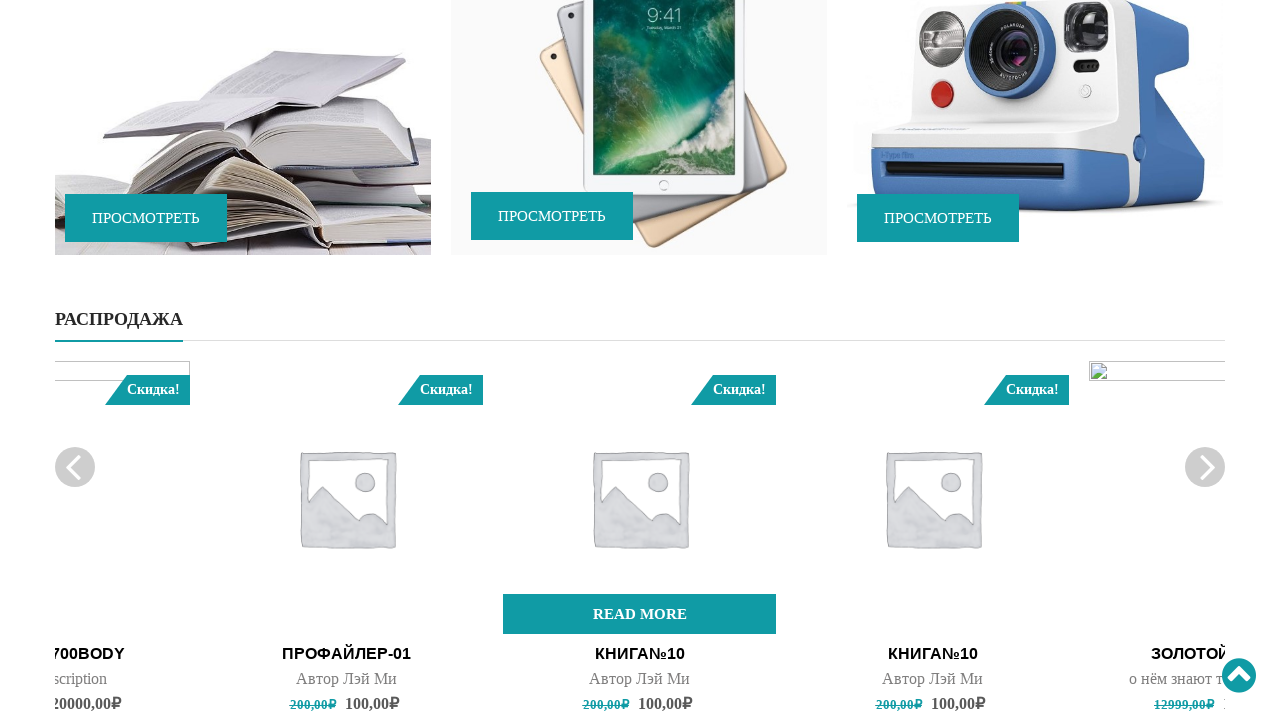

Clicked next arrow to view next product in slider at (1205, 467) on (//a[@aria-label='next'])[1]
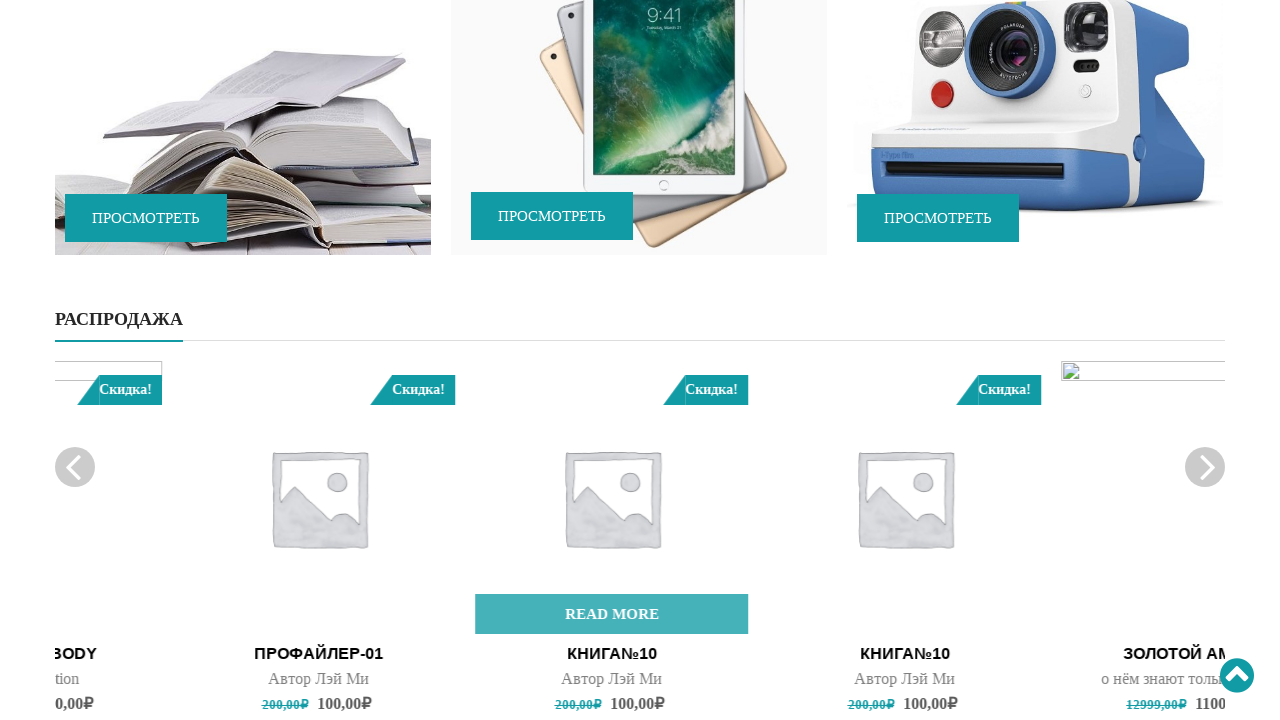

New product loaded in slider after clicking next
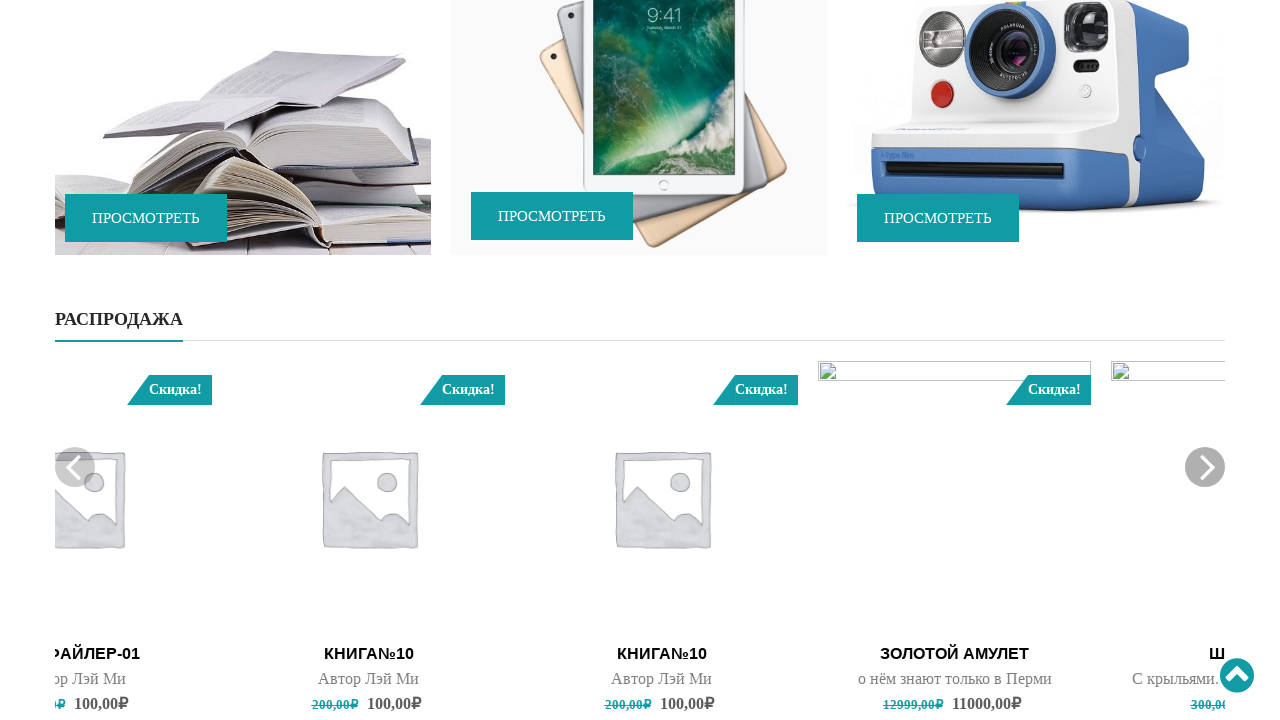

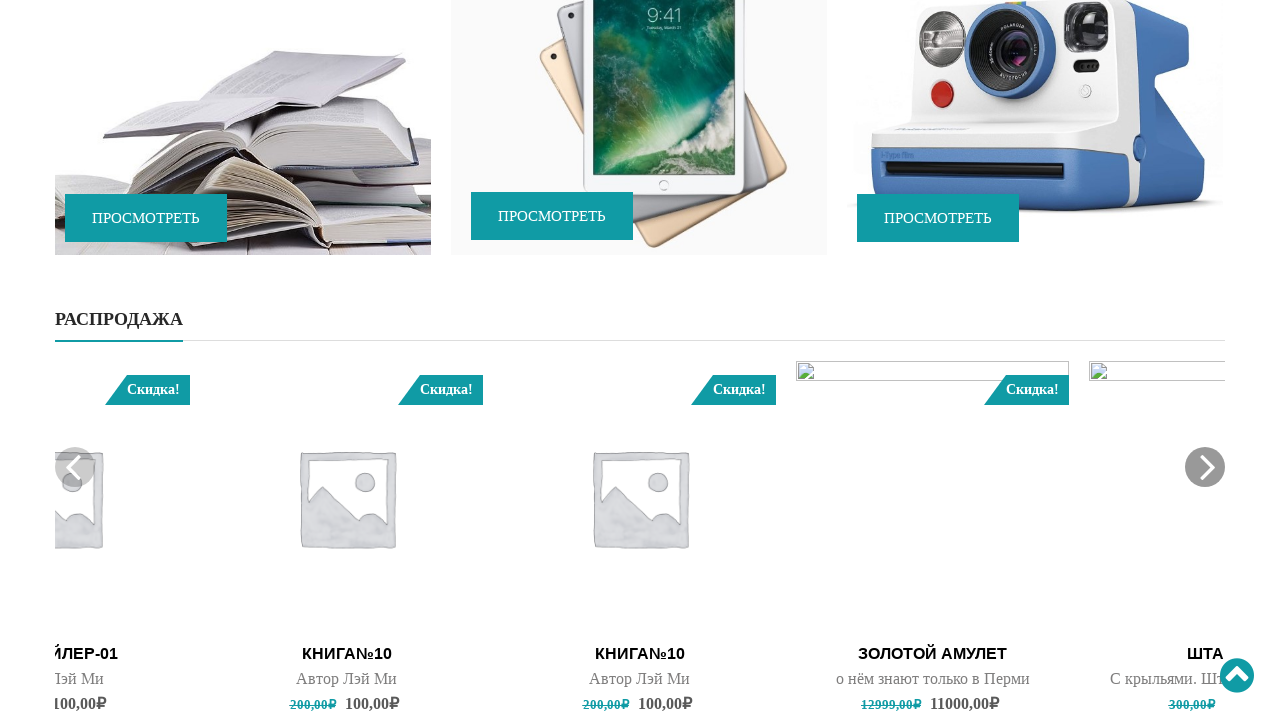